Navigates to Apple's website, clicks on the iPhone link to navigate to the iPhone page, and verifies that links are present on the page.

Starting URL: https://www.apple.com

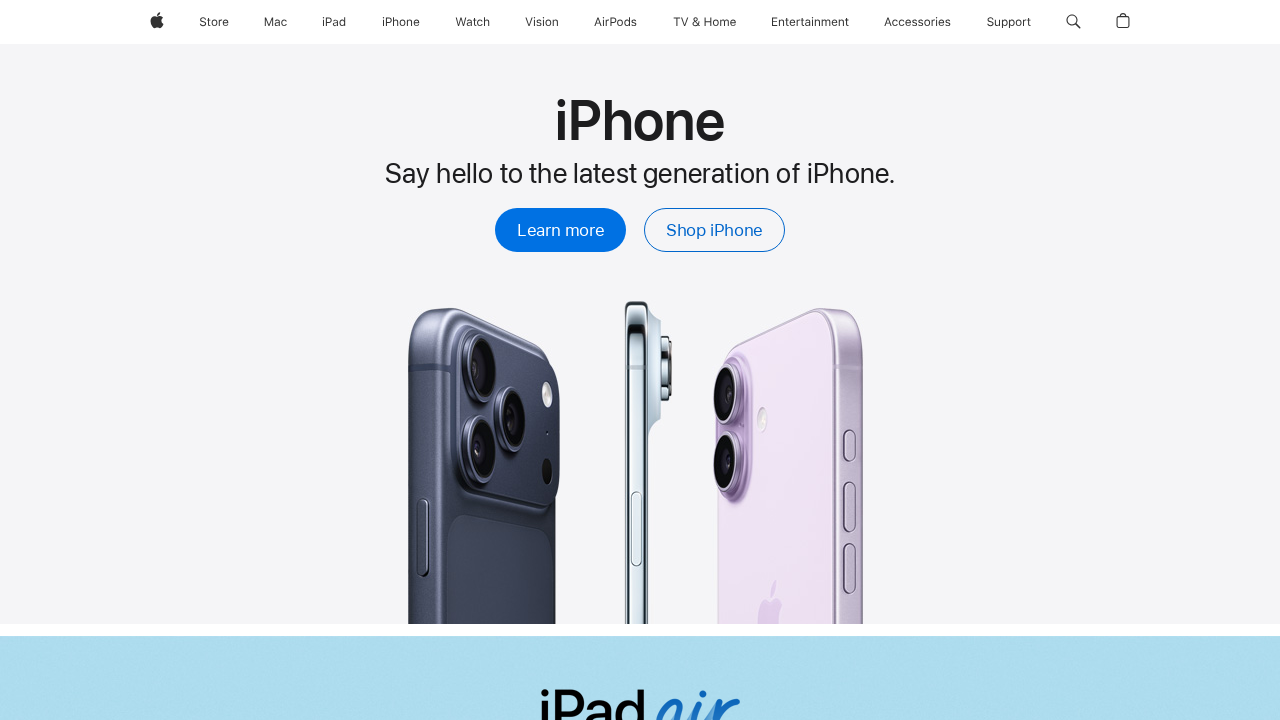

Navigated to Apple's website
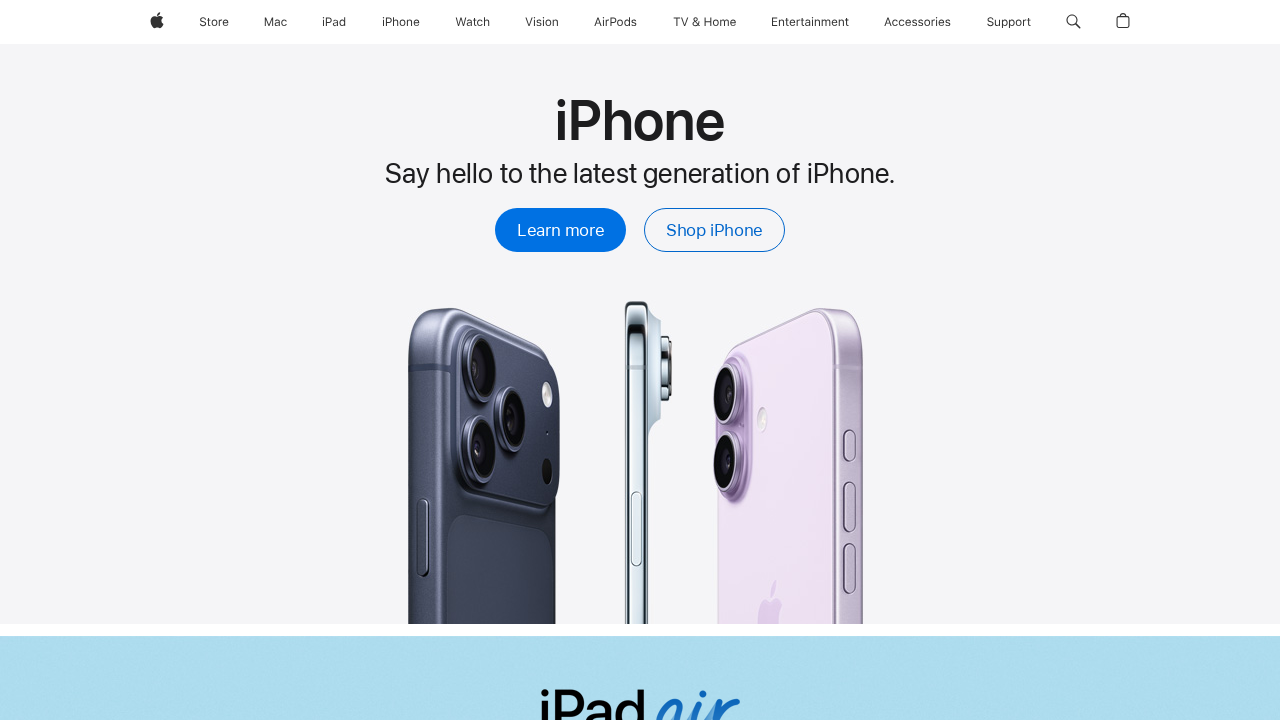

Clicked on iPhone link in navigation at (401, 22) on xpath=//span[.='iPhone']/..
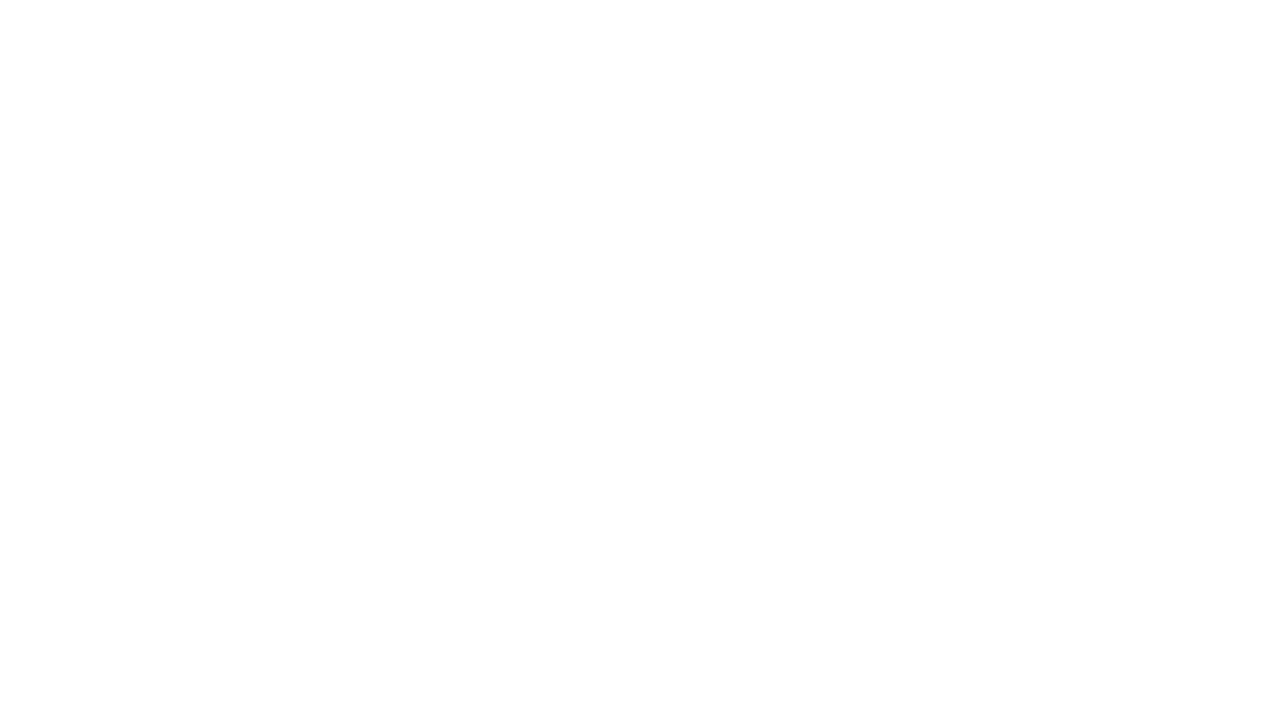

iPhone page loaded and links are present
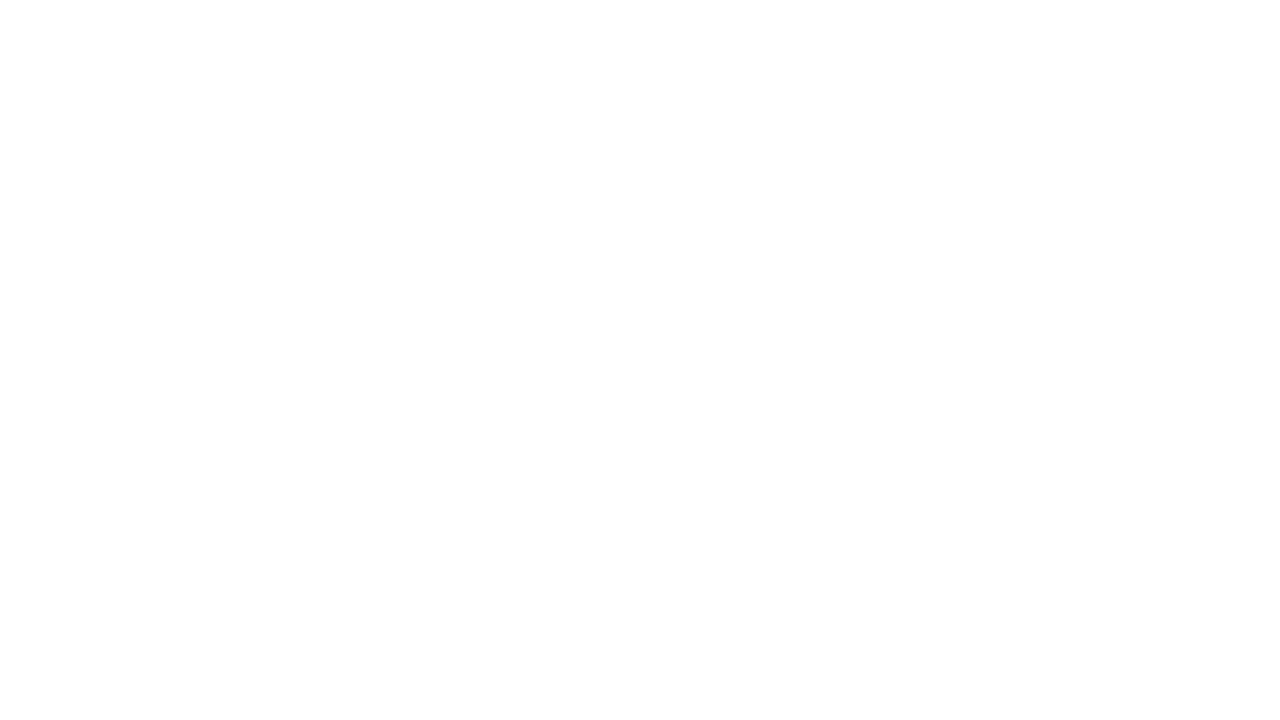

Found 390 links on iPhone page
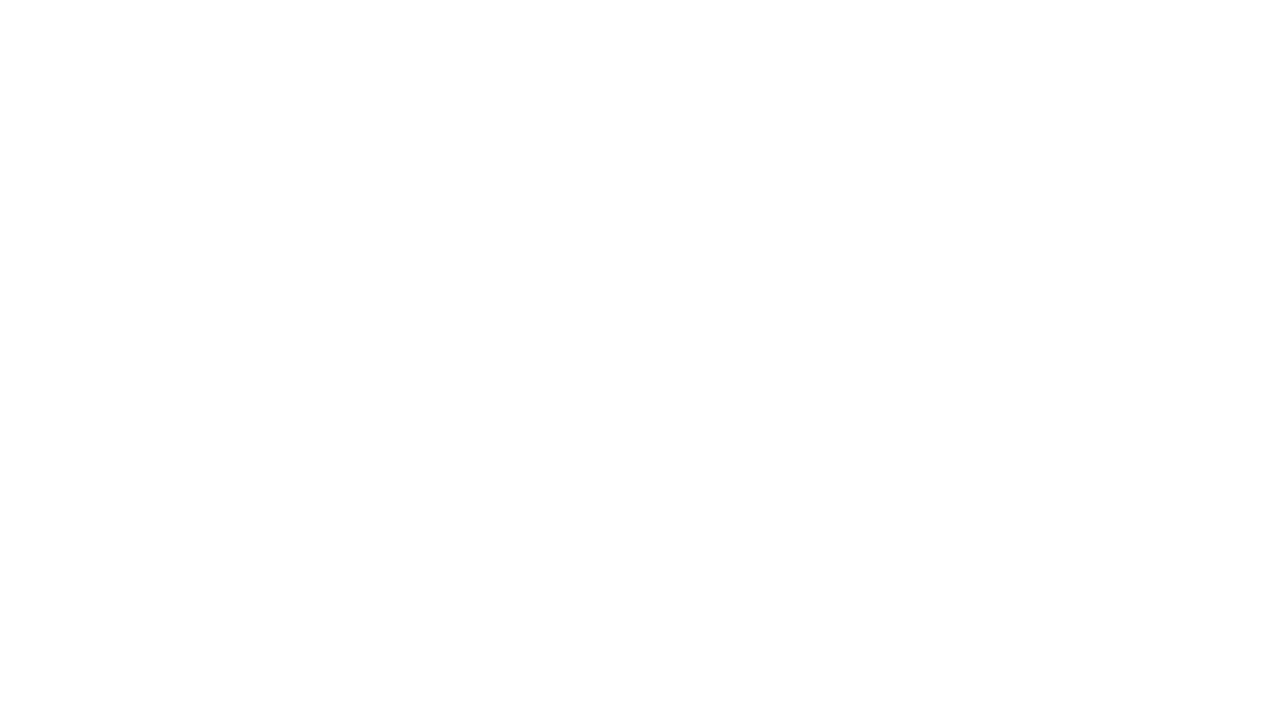

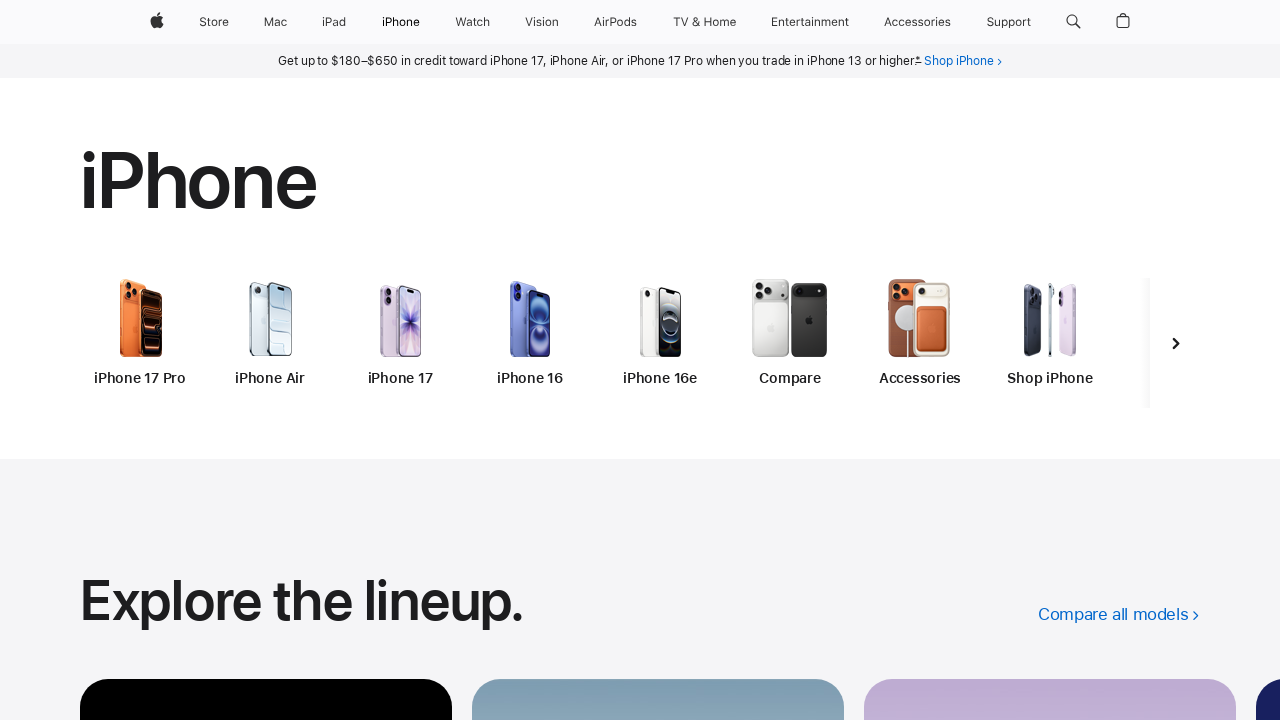